Tests the navigation menu on Bluestone jewelry website by hovering over the "Rings" menu item to trigger dropdown display

Starting URL: https://www.bluestone.com/

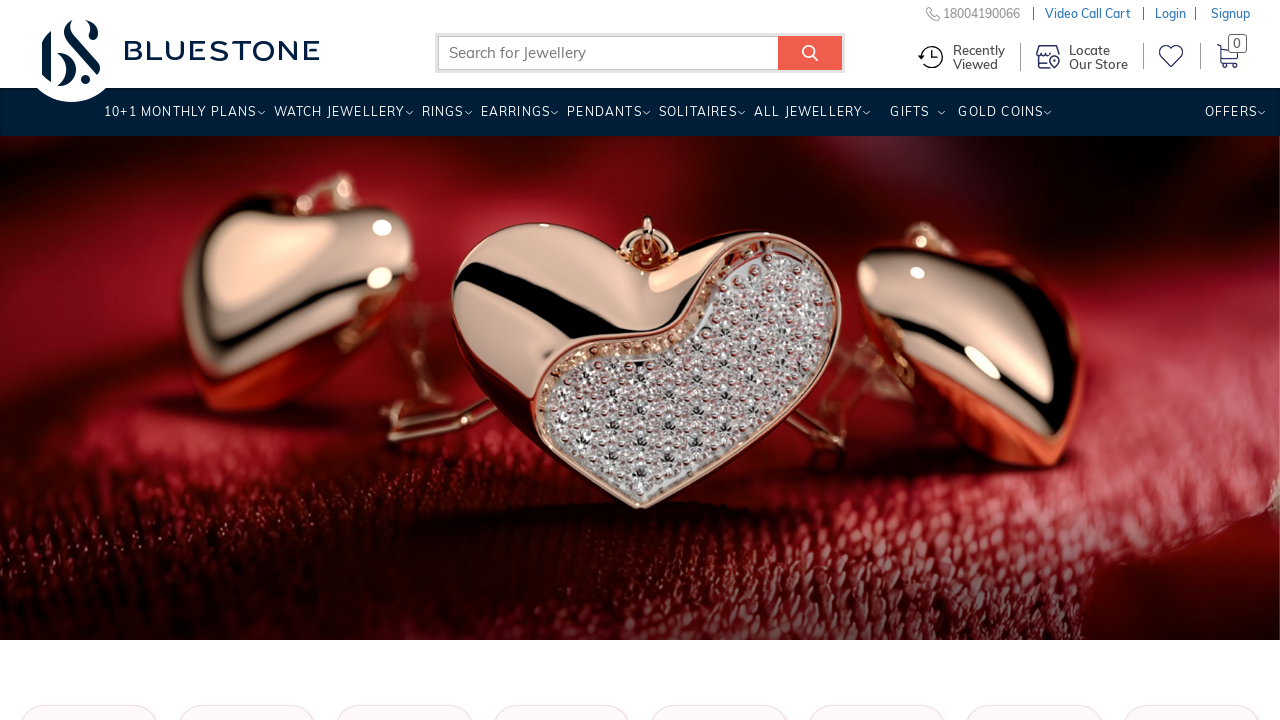

Hovered over 'Rings' menu item to trigger dropdown at (442, 119) on ul.wh-main-menu li a[title='Rings']
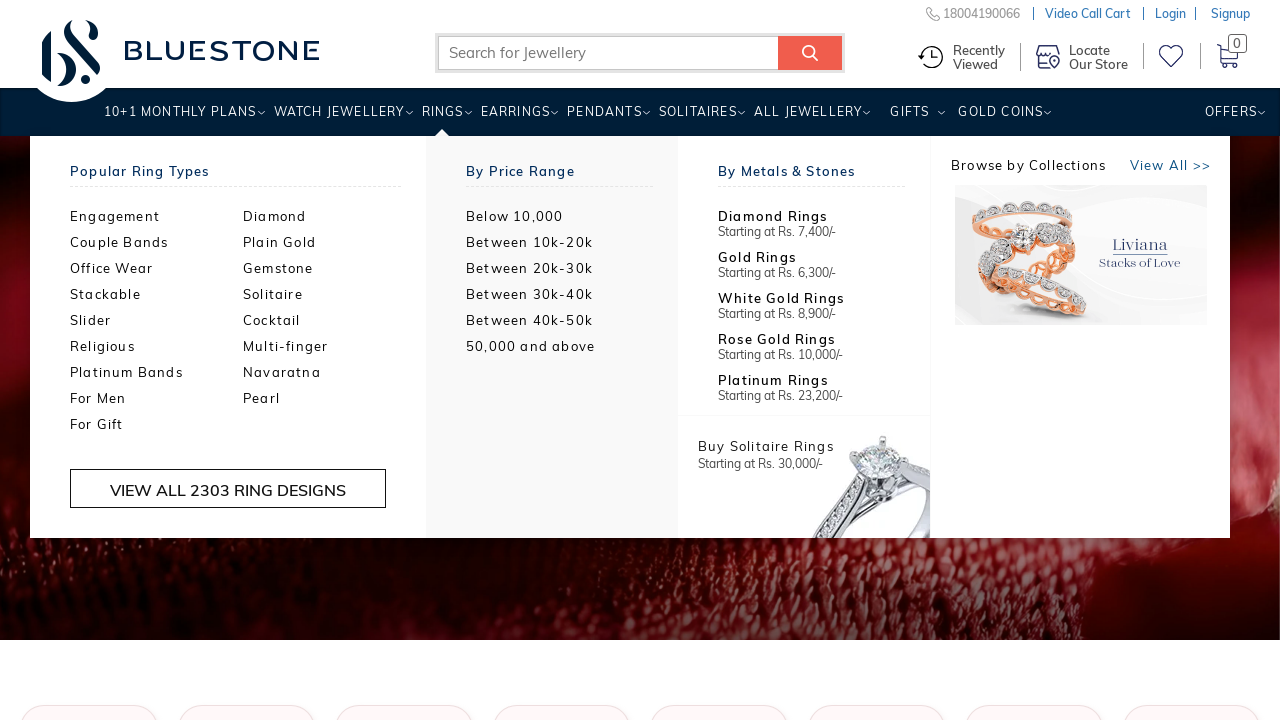

Waited 500ms for dropdown menu to appear
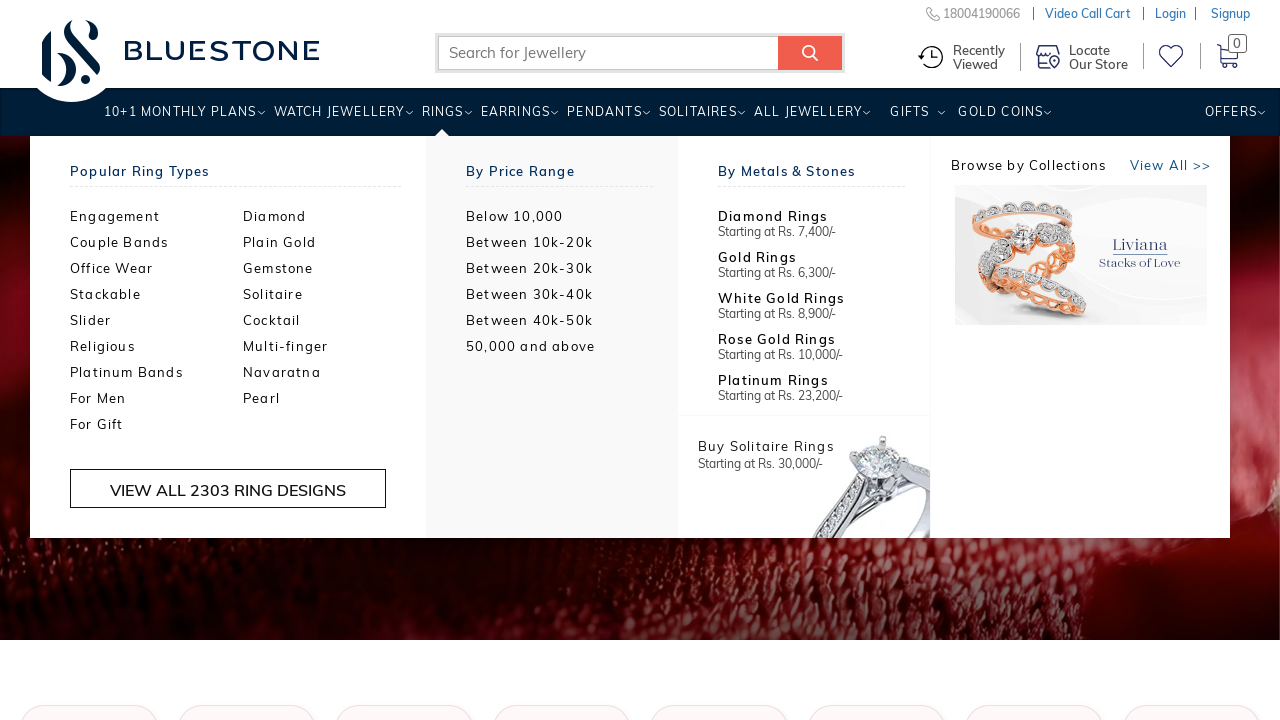

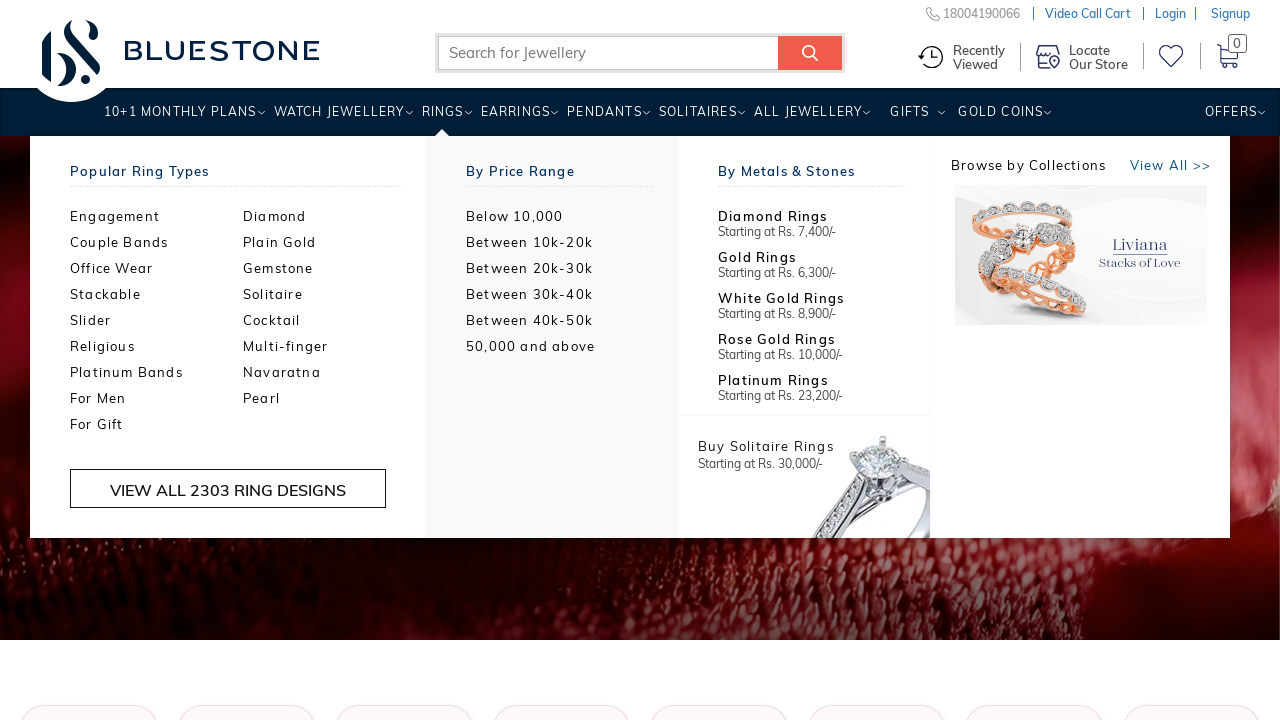